Tests clicking a link to navigate to another page and then navigating back to the original page

Starting URL: https://selenium-vinod.blogspot.co.il/p/task1.html

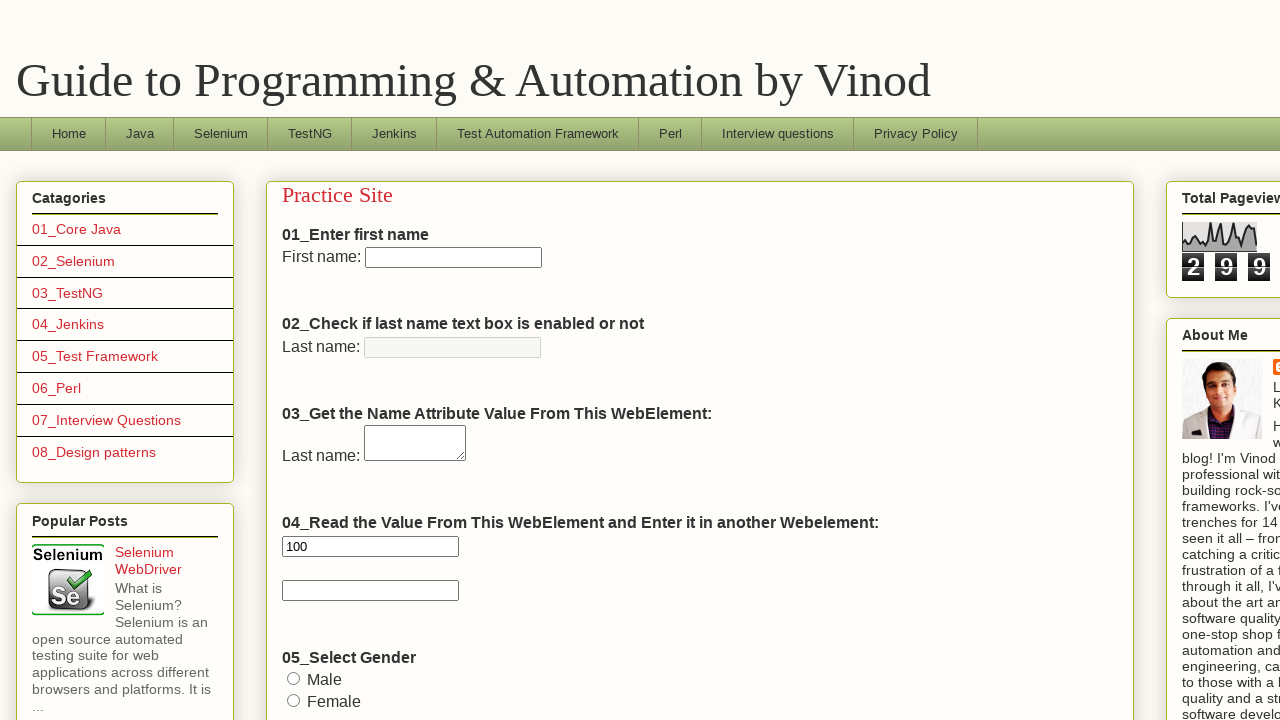

Scrolled down the page by 800 pixels
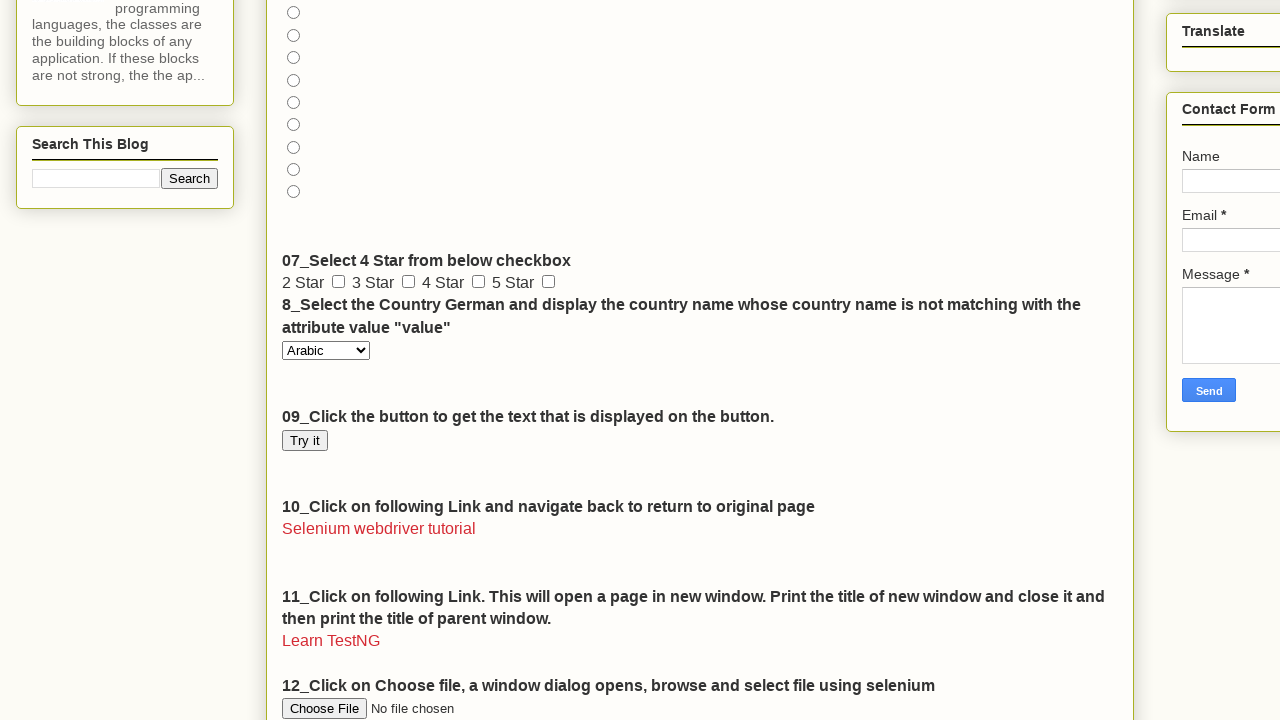

Clicked on 'Selenium webdriver tutorial' link at (379, 529) on text=Selenium webdriver tutorial
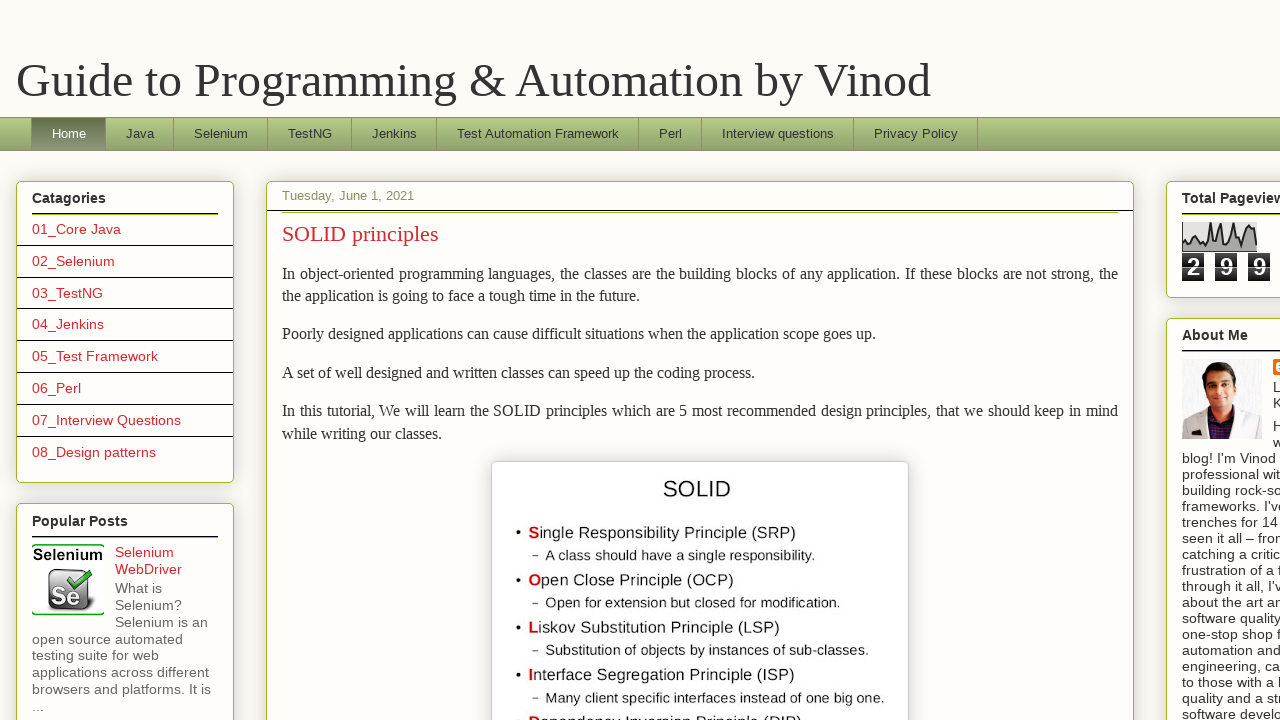

Navigated back to the original page
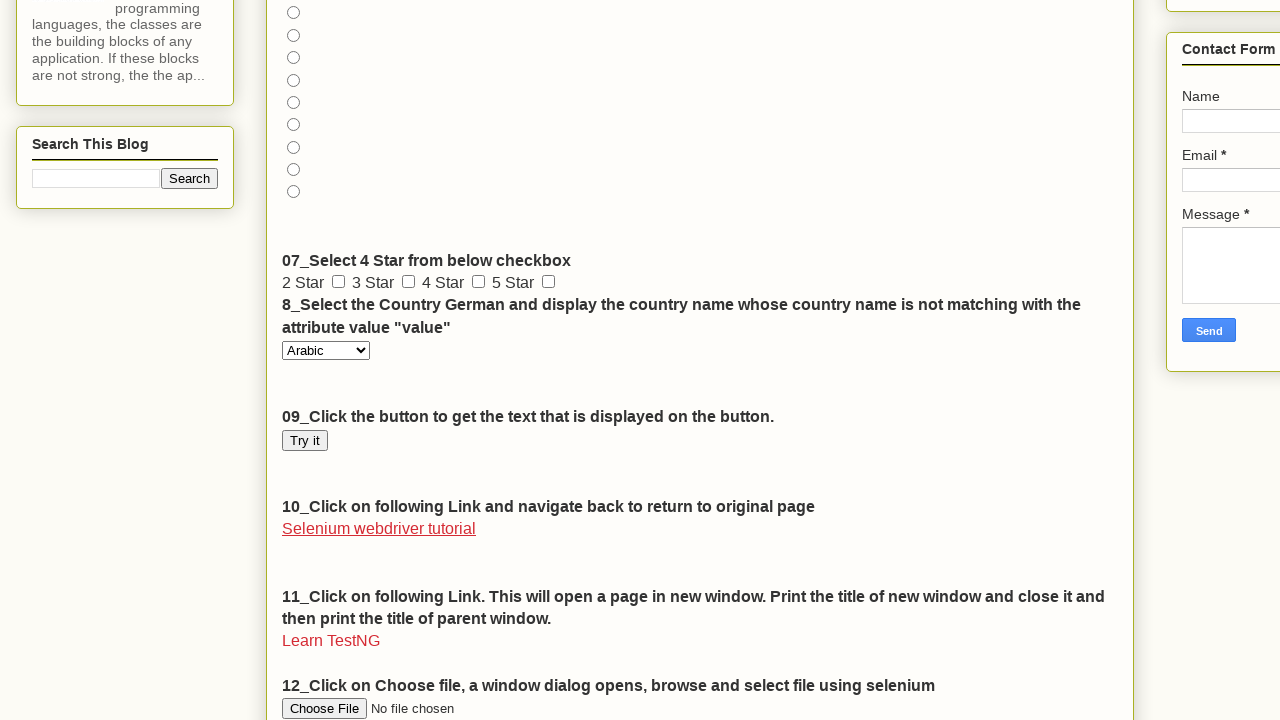

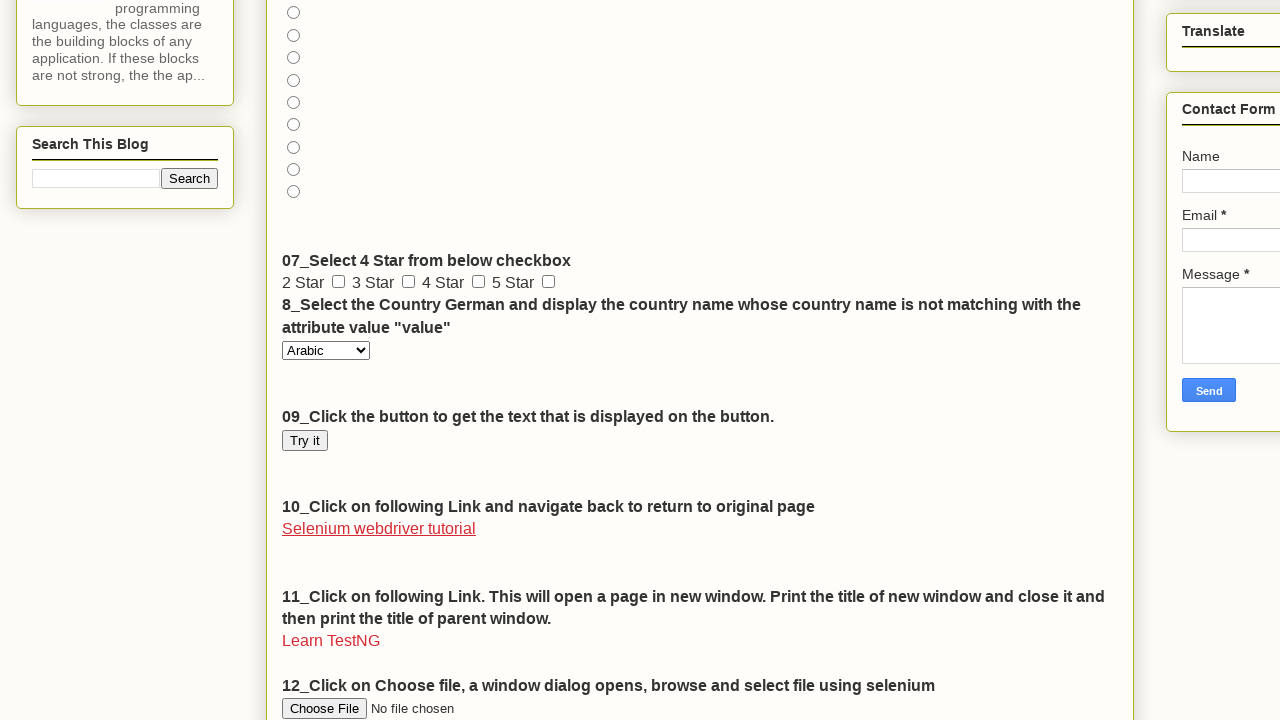